Tests that edits are saved when the edit field loses focus (blur event).

Starting URL: https://demo.playwright.dev/todomvc

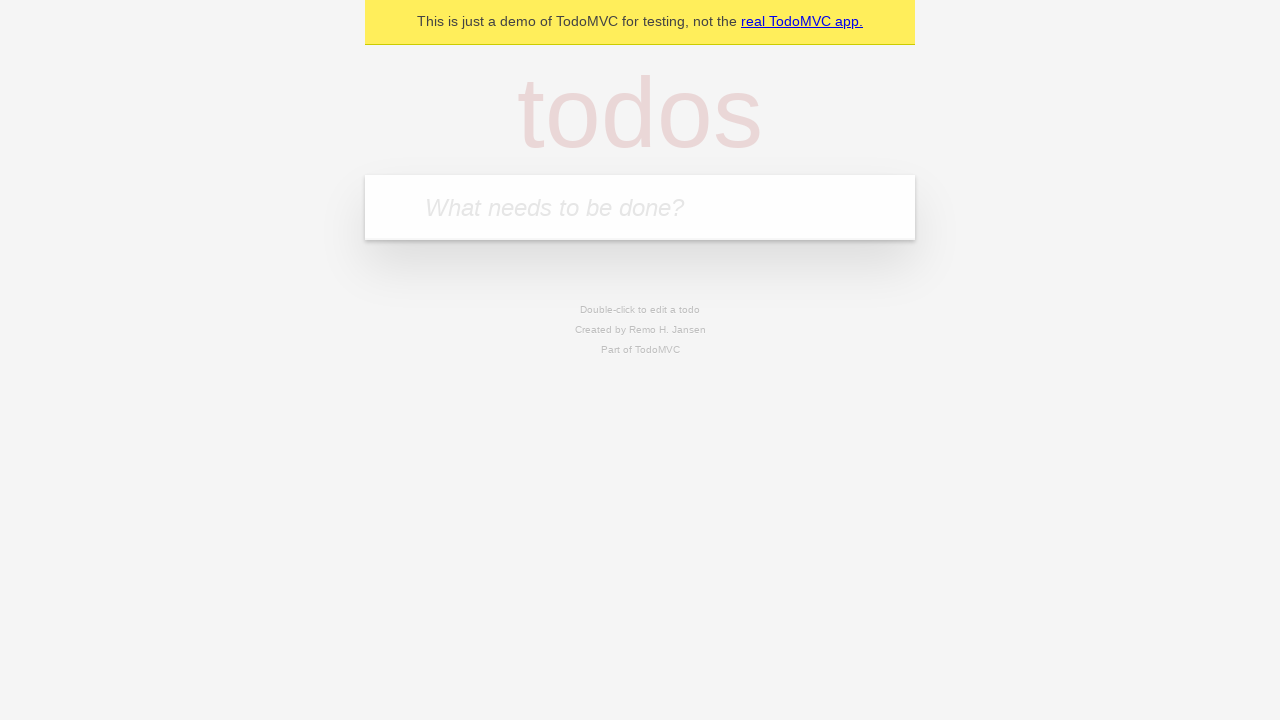

Filled new todo field with 'buy some cheese' on internal:attr=[placeholder="What needs to be done?"i]
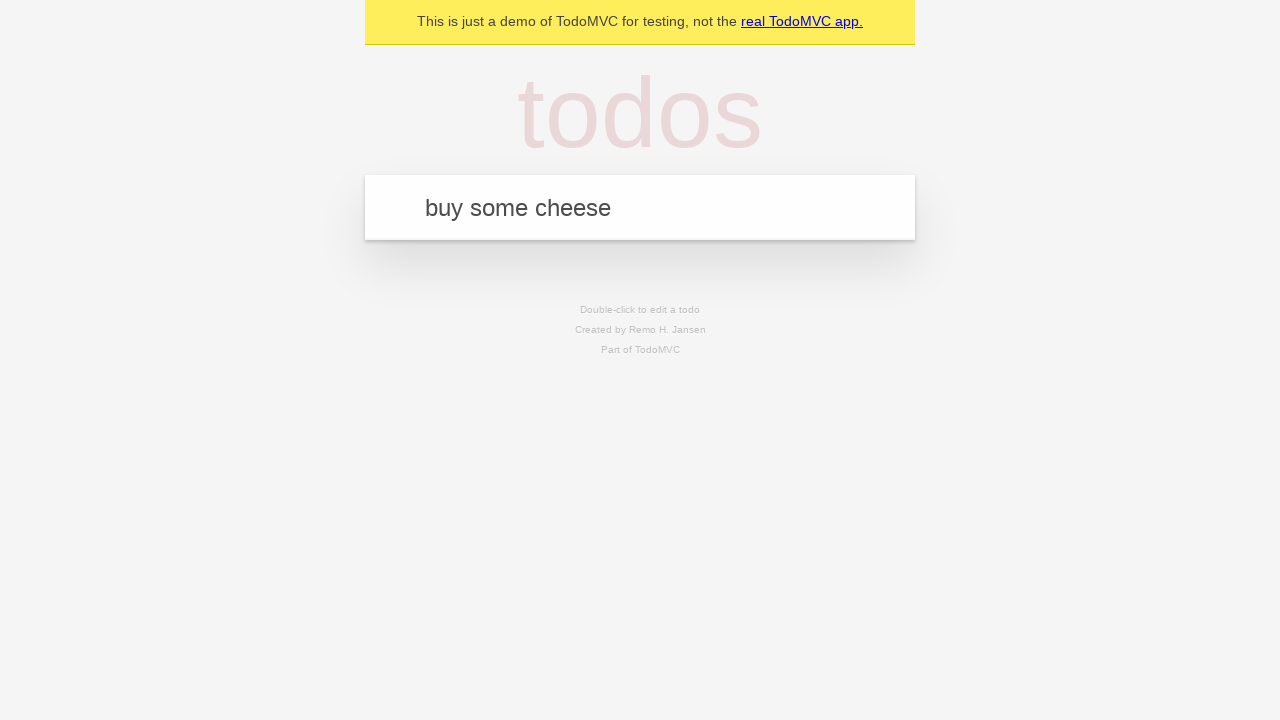

Pressed Enter to create first todo item on internal:attr=[placeholder="What needs to be done?"i]
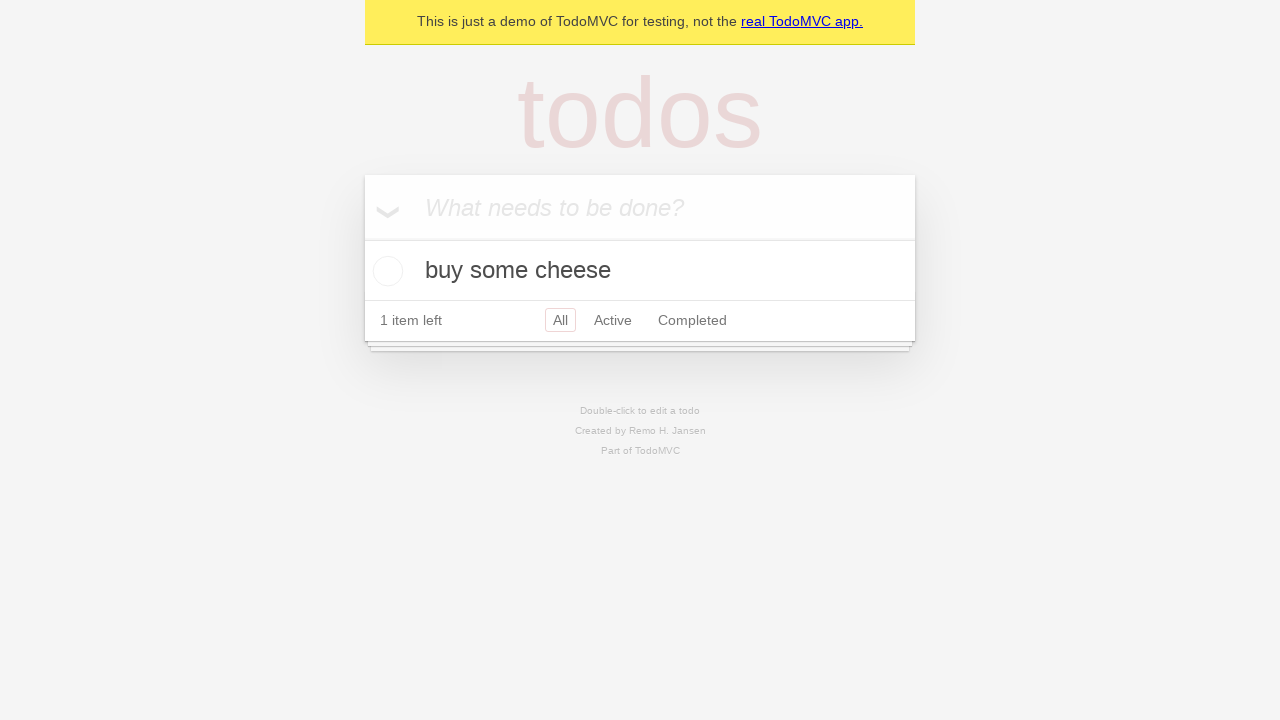

Filled new todo field with 'feed the cat' on internal:attr=[placeholder="What needs to be done?"i]
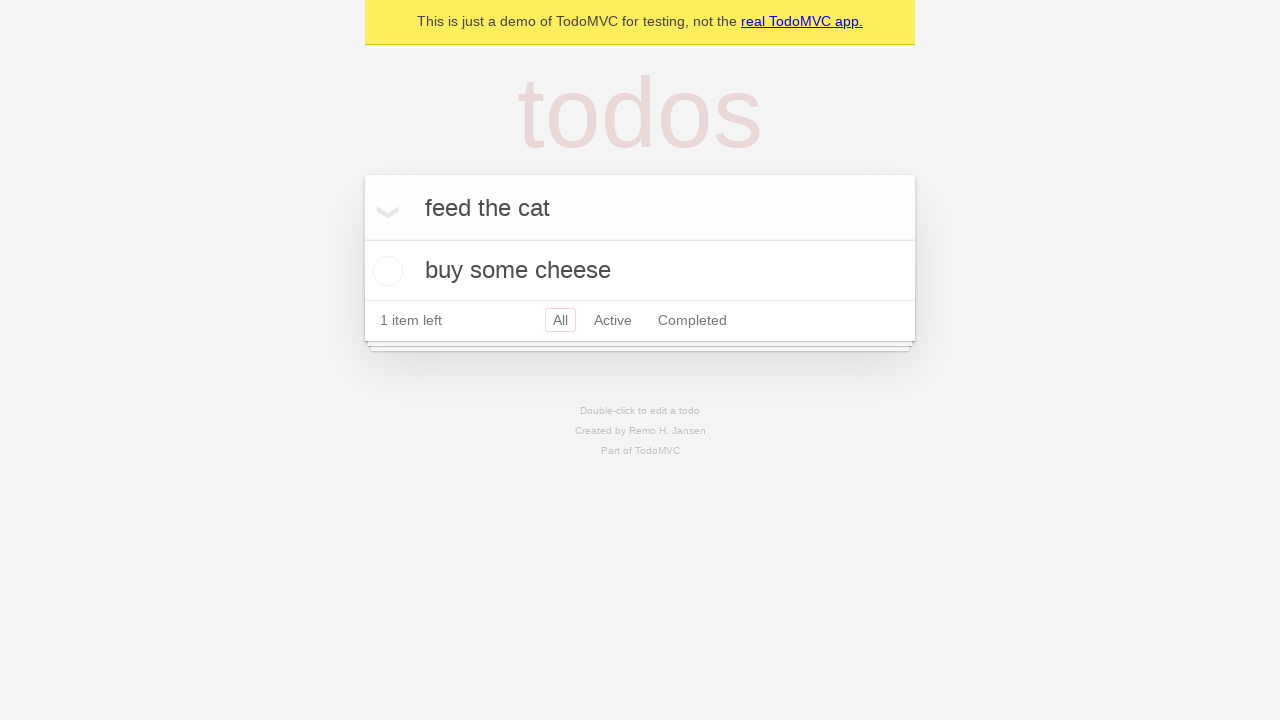

Pressed Enter to create second todo item on internal:attr=[placeholder="What needs to be done?"i]
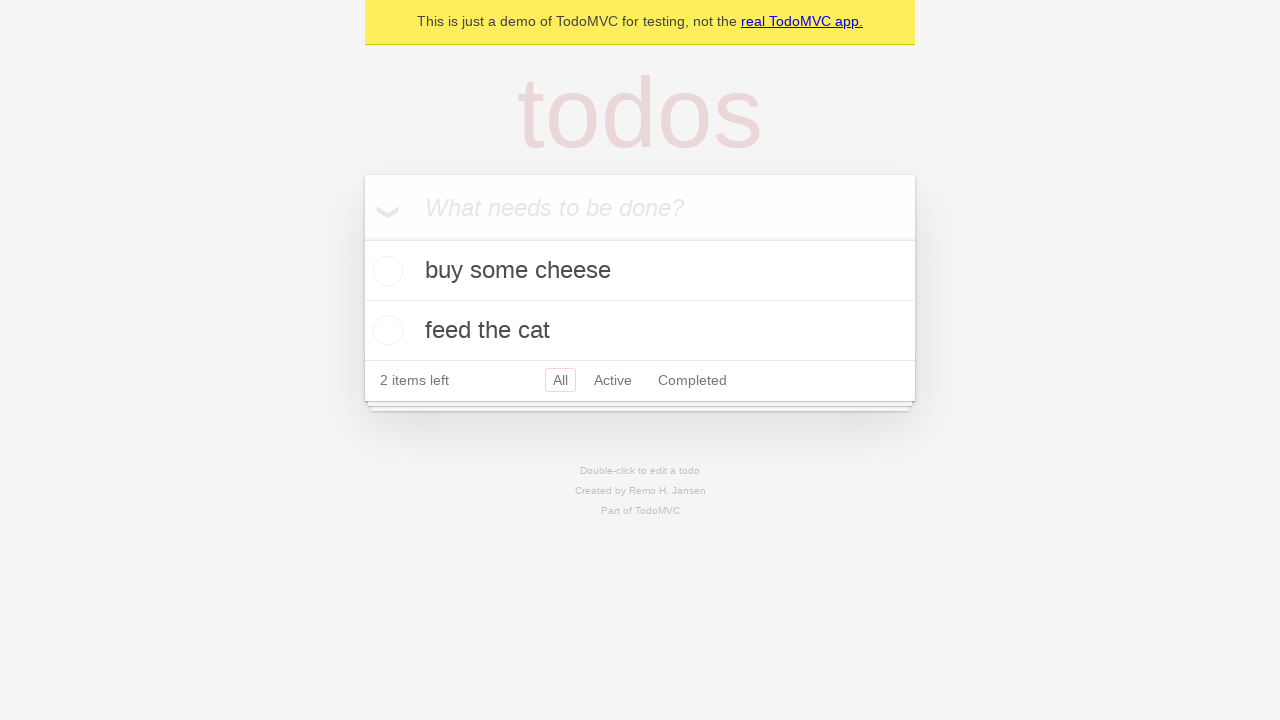

Filled new todo field with 'book a doctors appointment' on internal:attr=[placeholder="What needs to be done?"i]
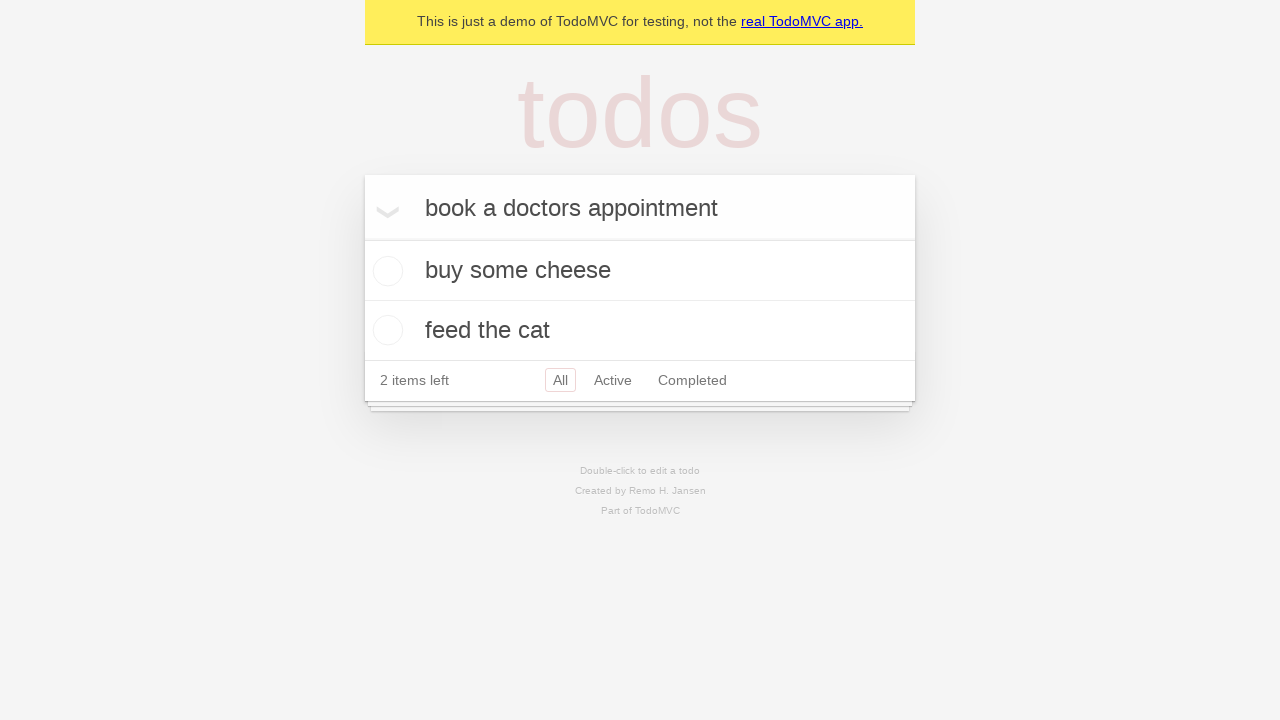

Pressed Enter to create third todo item on internal:attr=[placeholder="What needs to be done?"i]
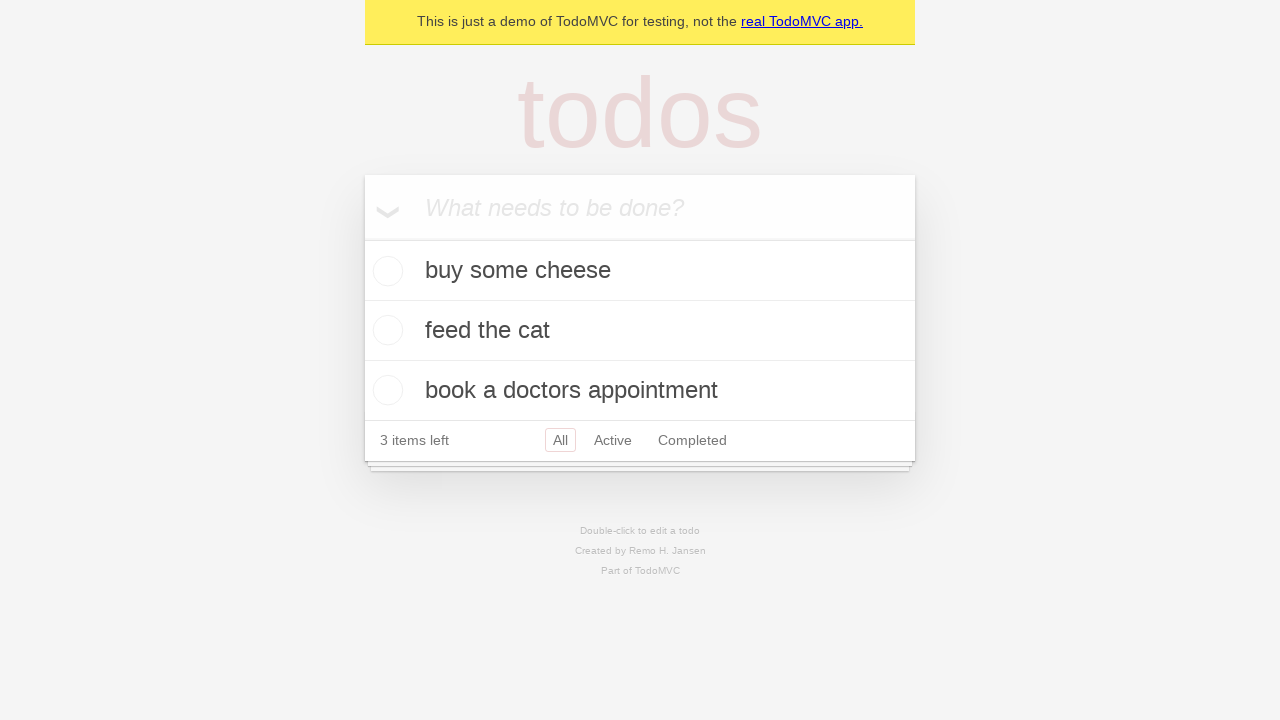

Double-clicked second todo item to enter edit mode at (640, 331) on internal:testid=[data-testid="todo-item"s] >> nth=1
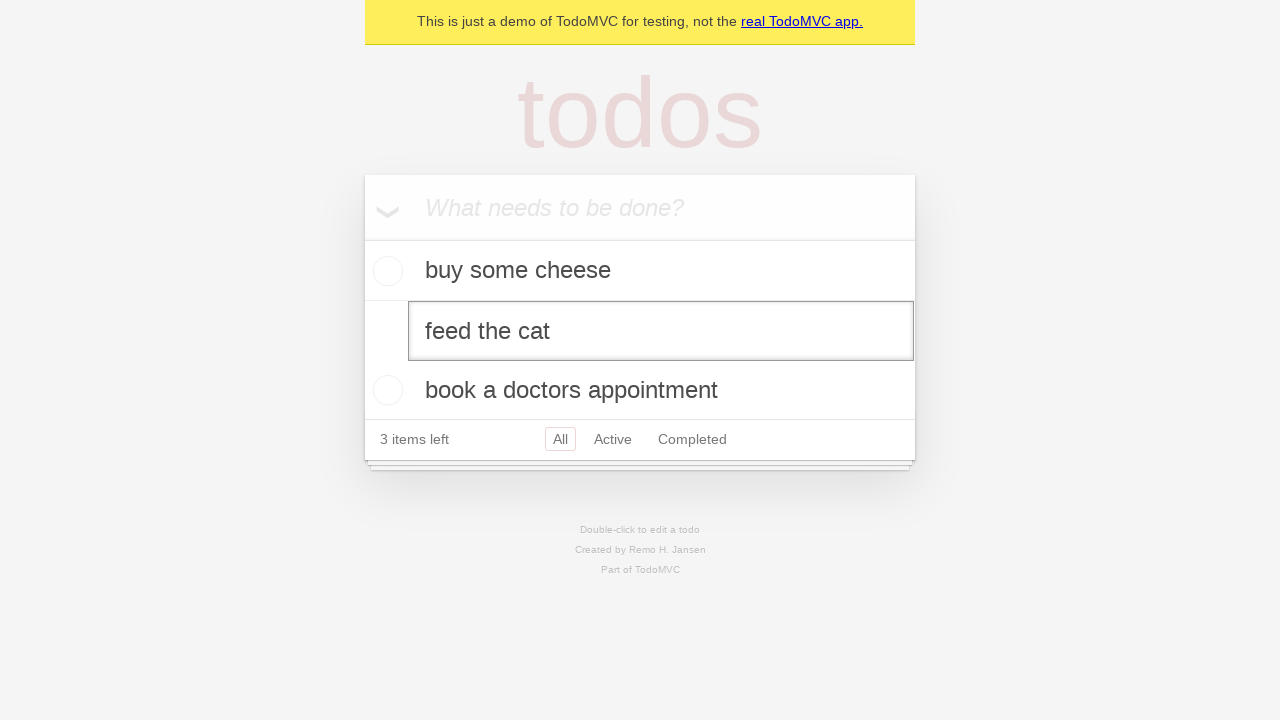

Changed second todo text to 'buy some sausages' on internal:testid=[data-testid="todo-item"s] >> nth=1 >> internal:role=textbox[nam
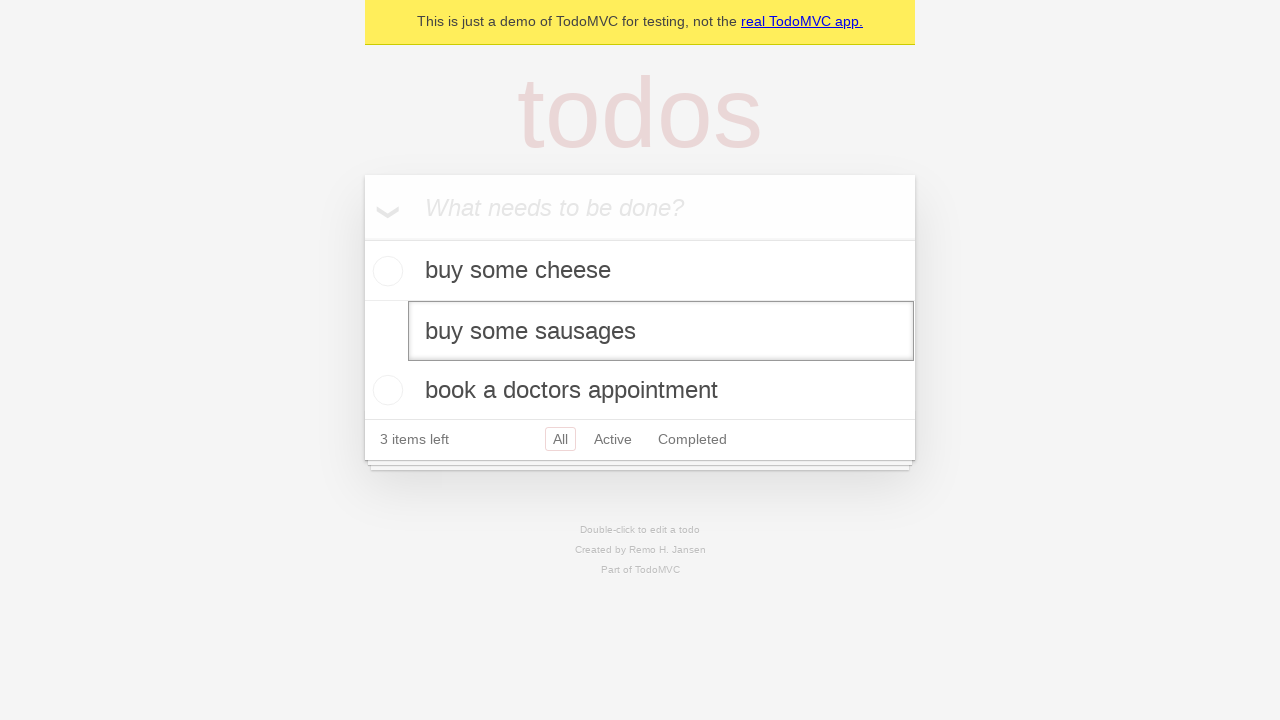

Dispatched blur event to save edited todo item
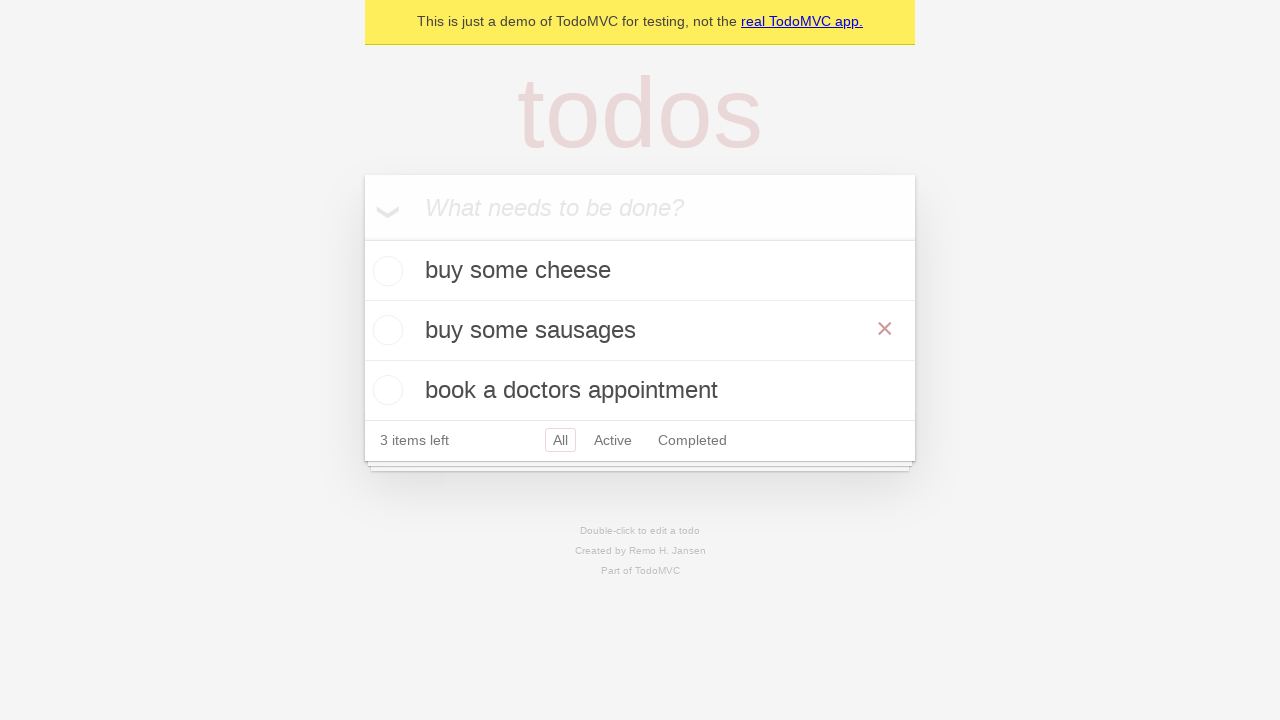

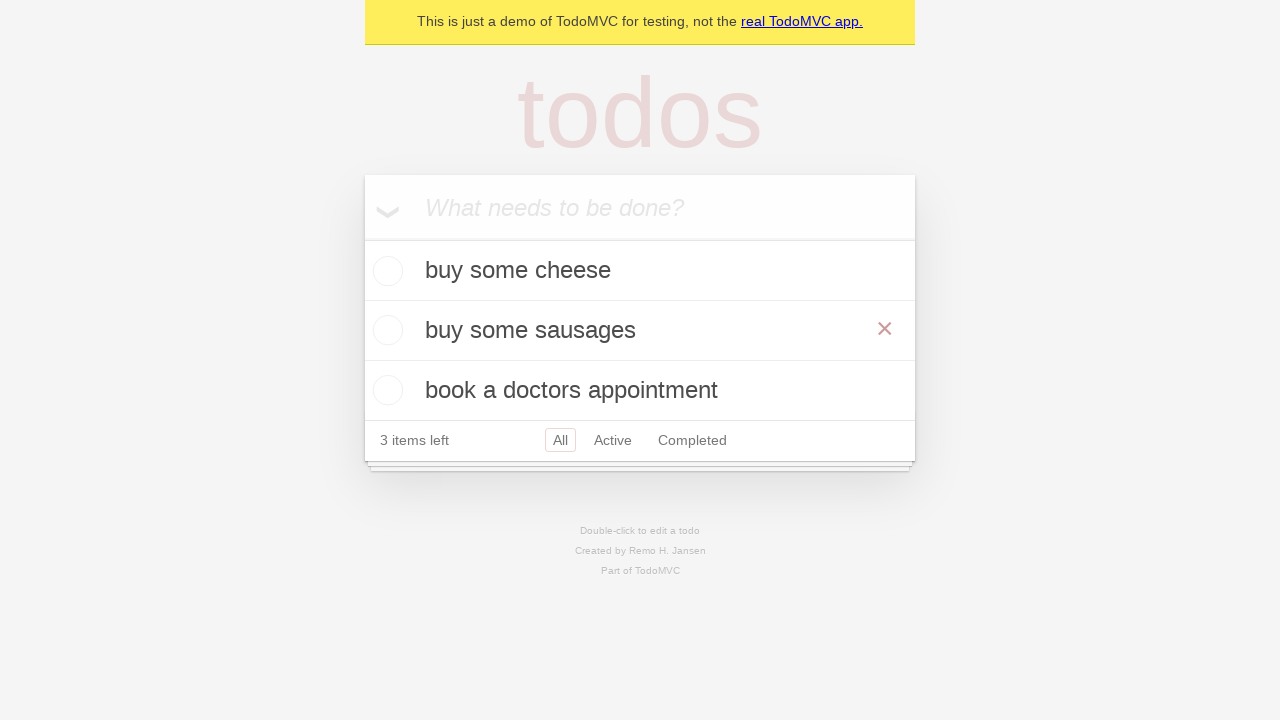